Tests alert handling functionality by entering a name, triggering an alert and accepting it, then triggering a confirmation dialog and dismissing it

Starting URL: https://rahulshettyacademy.com/AutomationPractice/

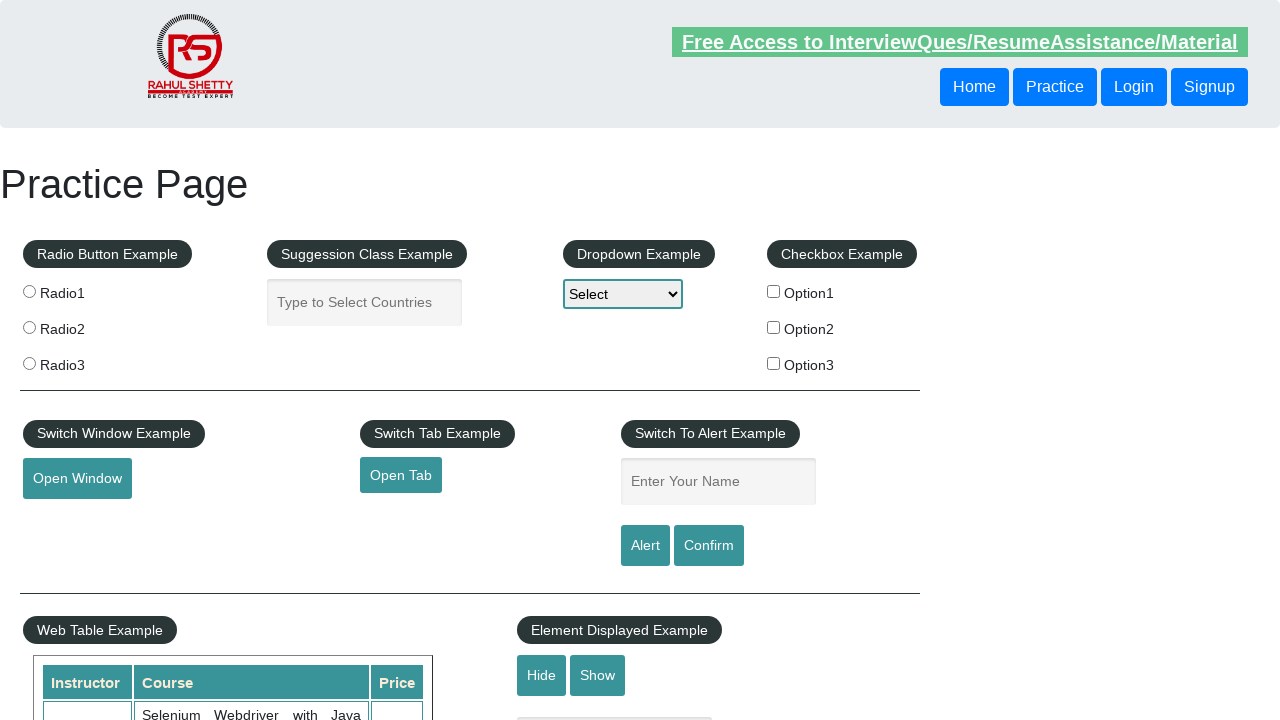

Entered 'Mandy' in the name field on #name
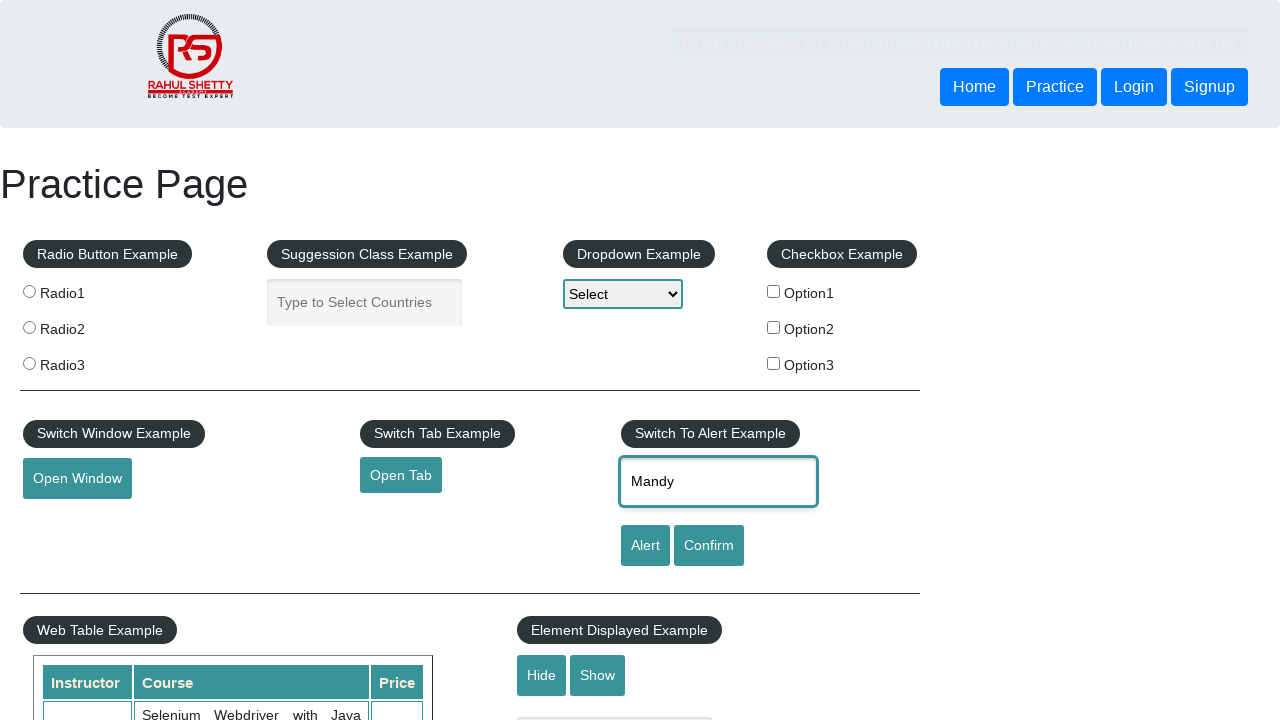

Clicked alert button to trigger alert at (645, 546) on #alertbtn
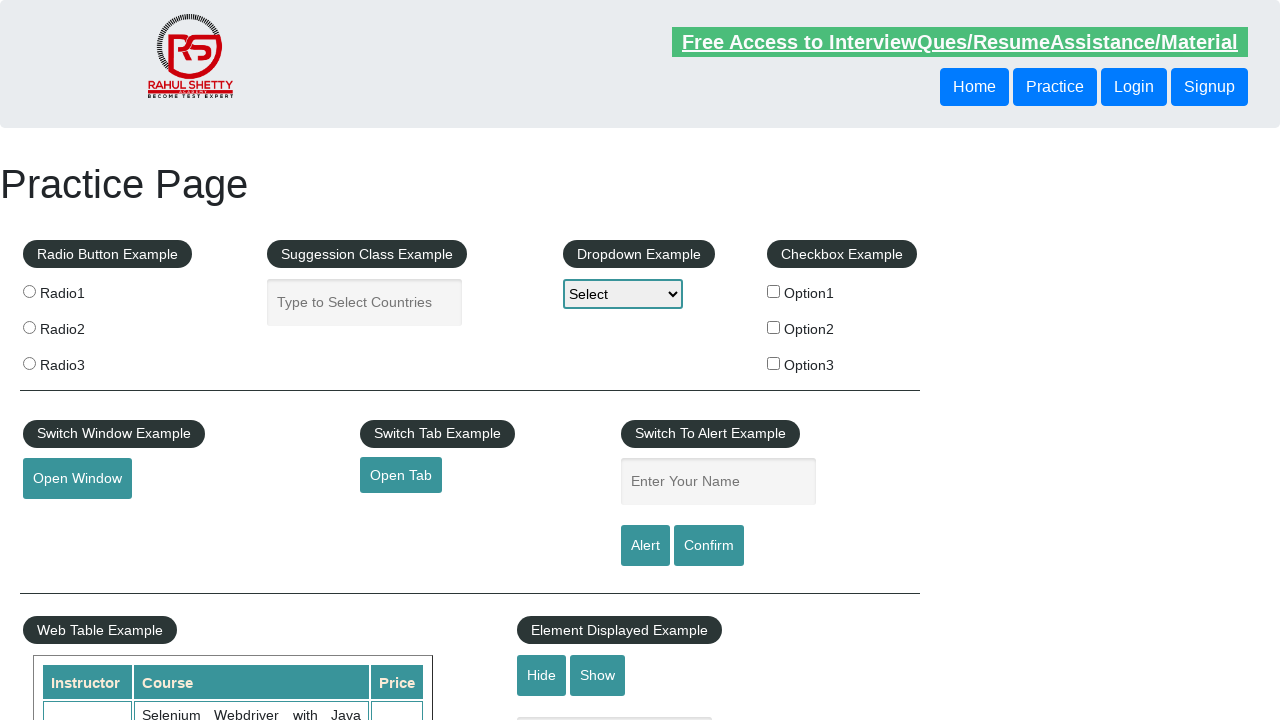

Accepted the alert dialog
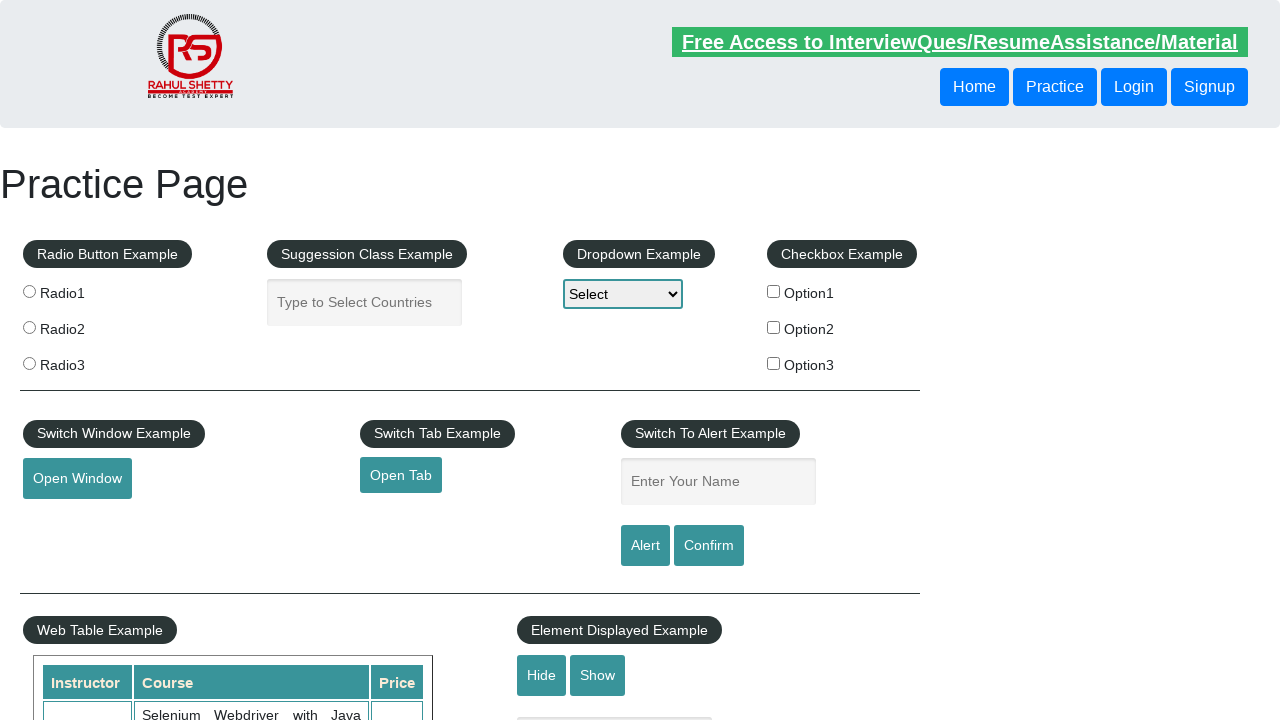

Clicked confirm button to trigger confirmation dialog at (709, 546) on #confirmbtn
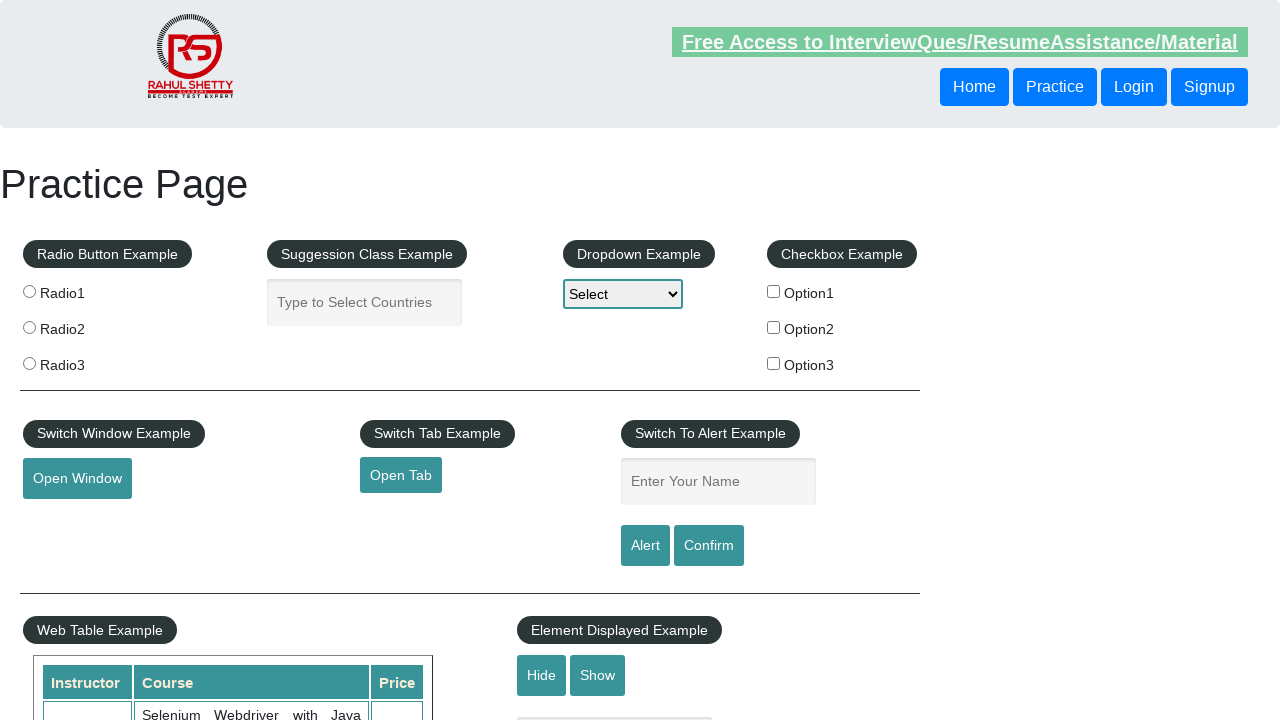

Dismissed the confirmation dialog
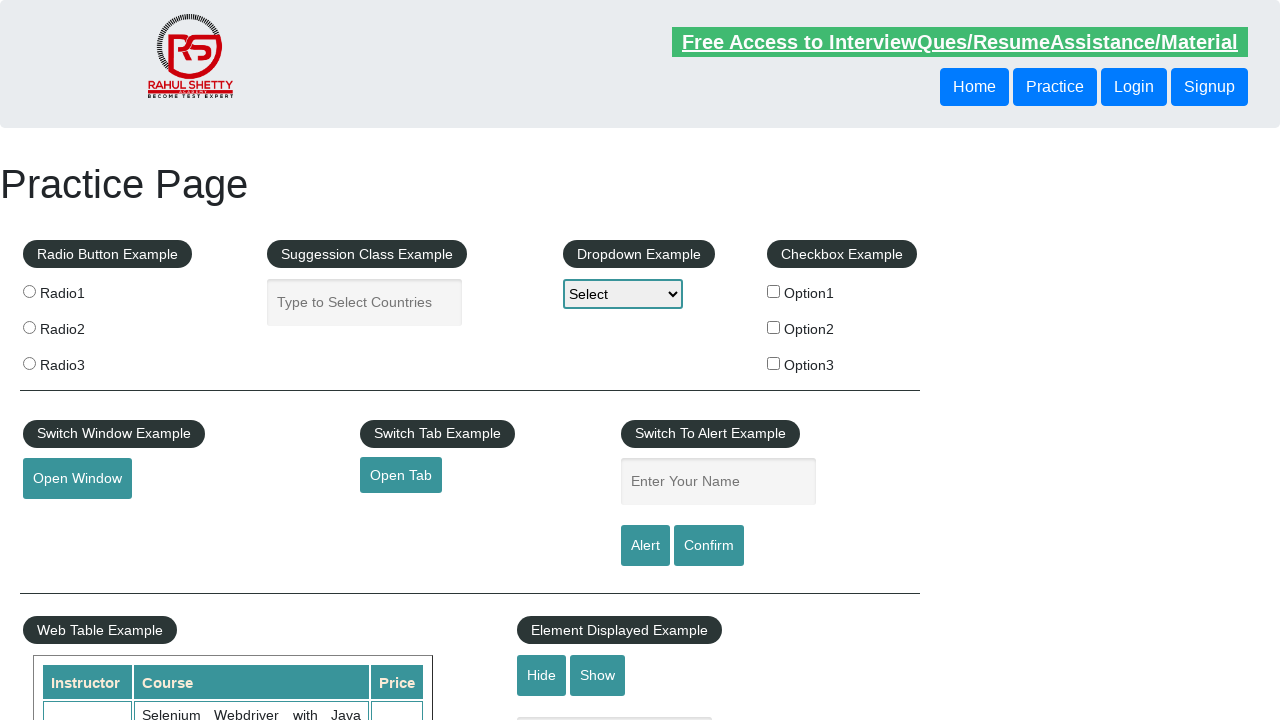

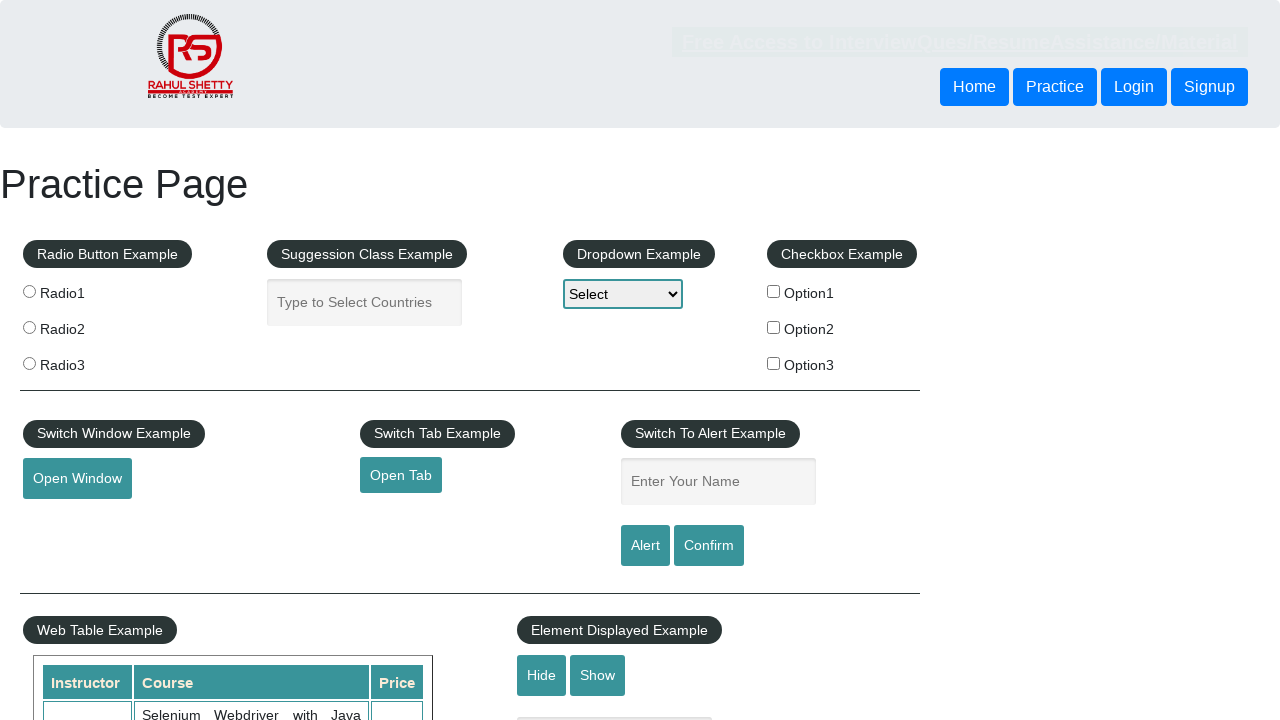